Tests dynamic loading functionality by clicking a button and waiting for "Hello World!" text to appear in a dynamically loaded element.

Starting URL: https://the-internet.herokuapp.com/dynamic_loading/1

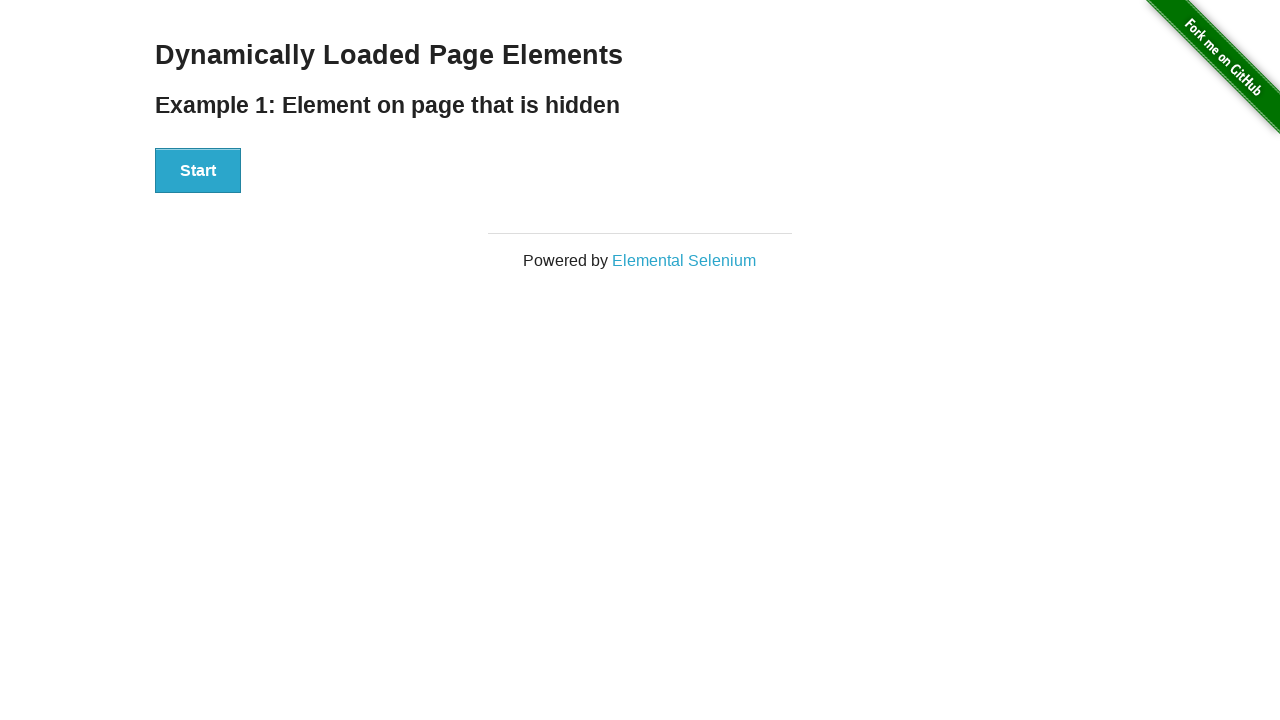

Clicked start button to trigger dynamic loading at (198, 171) on button
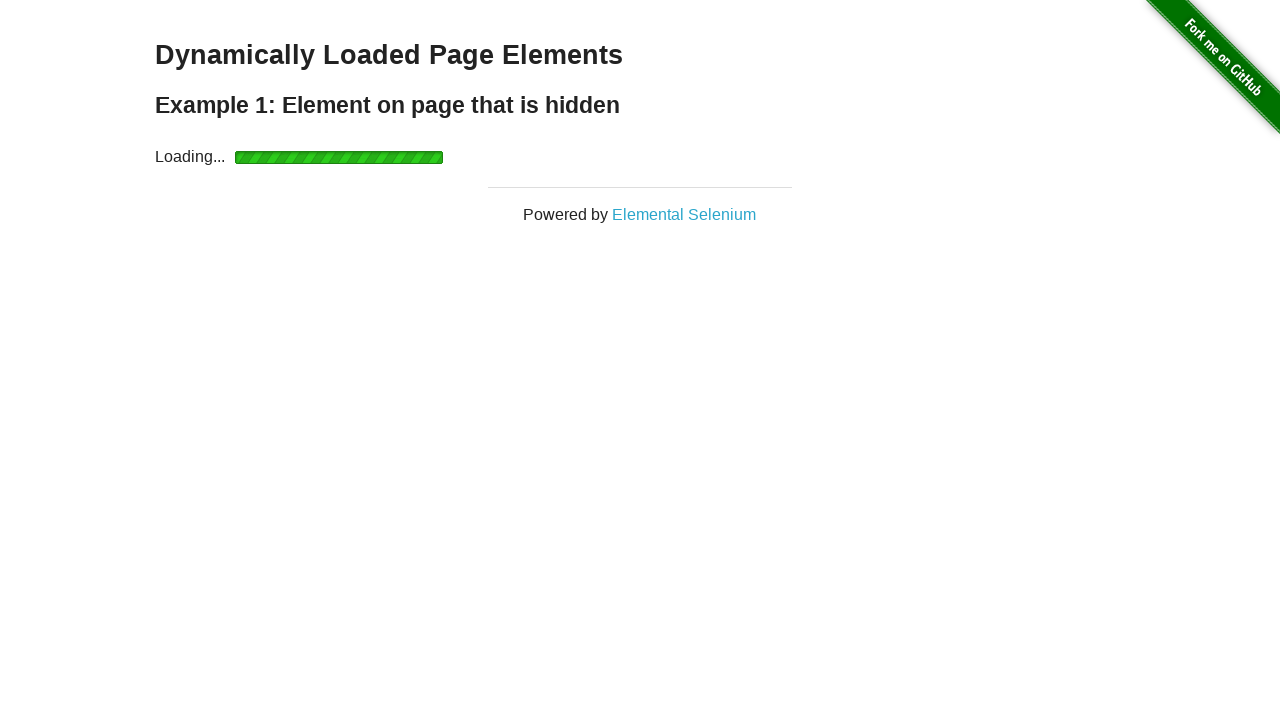

Waited for 'Hello World!' text to appear in finish element
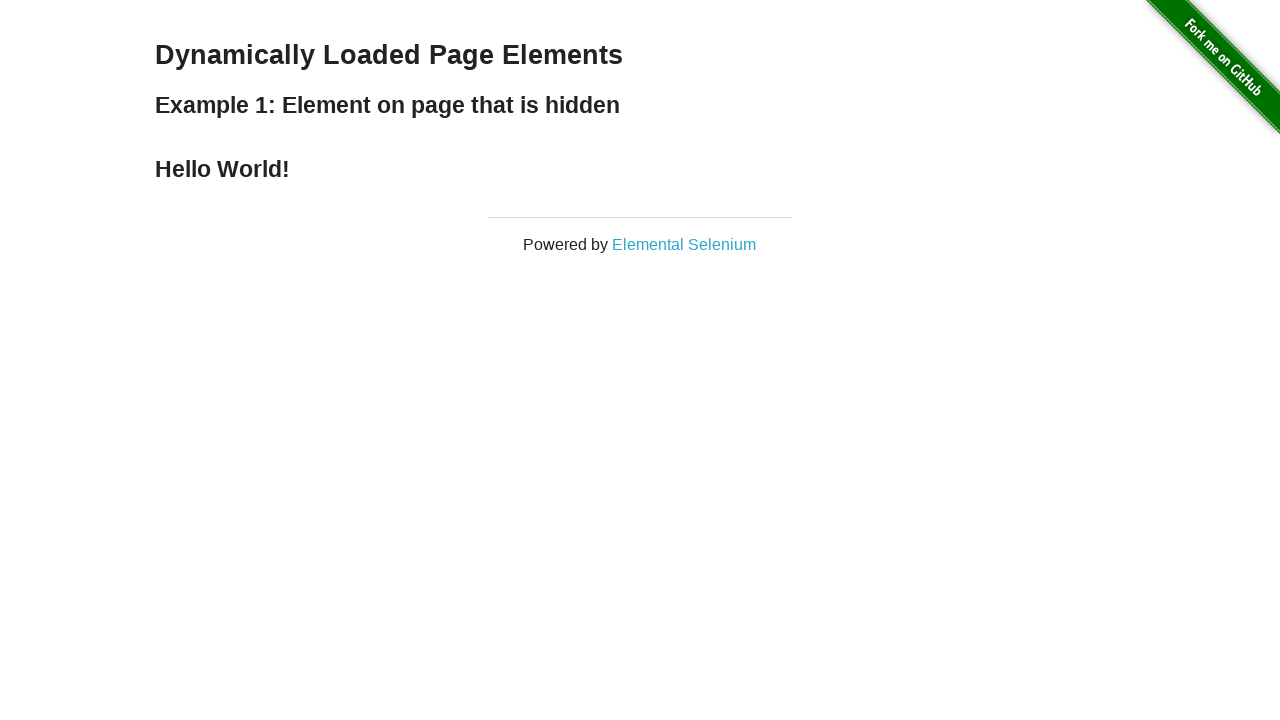

Located the finish element
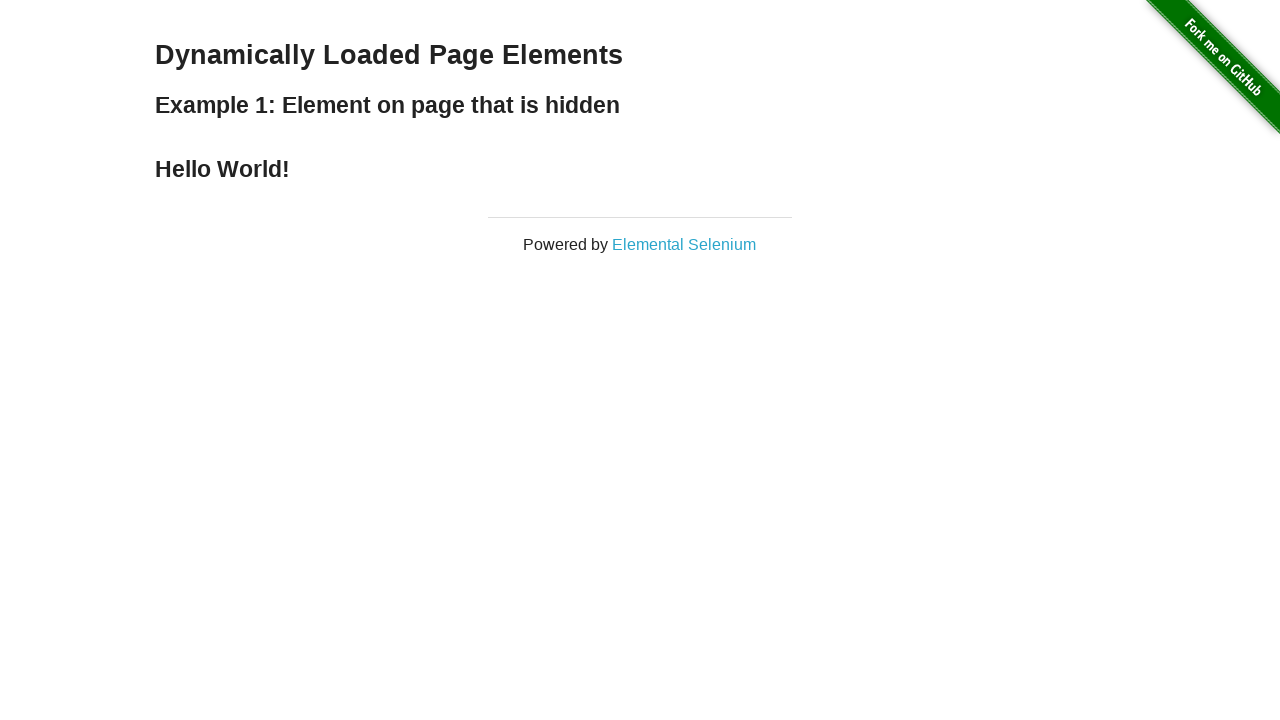

Verified that finish element contains 'Hello World!'
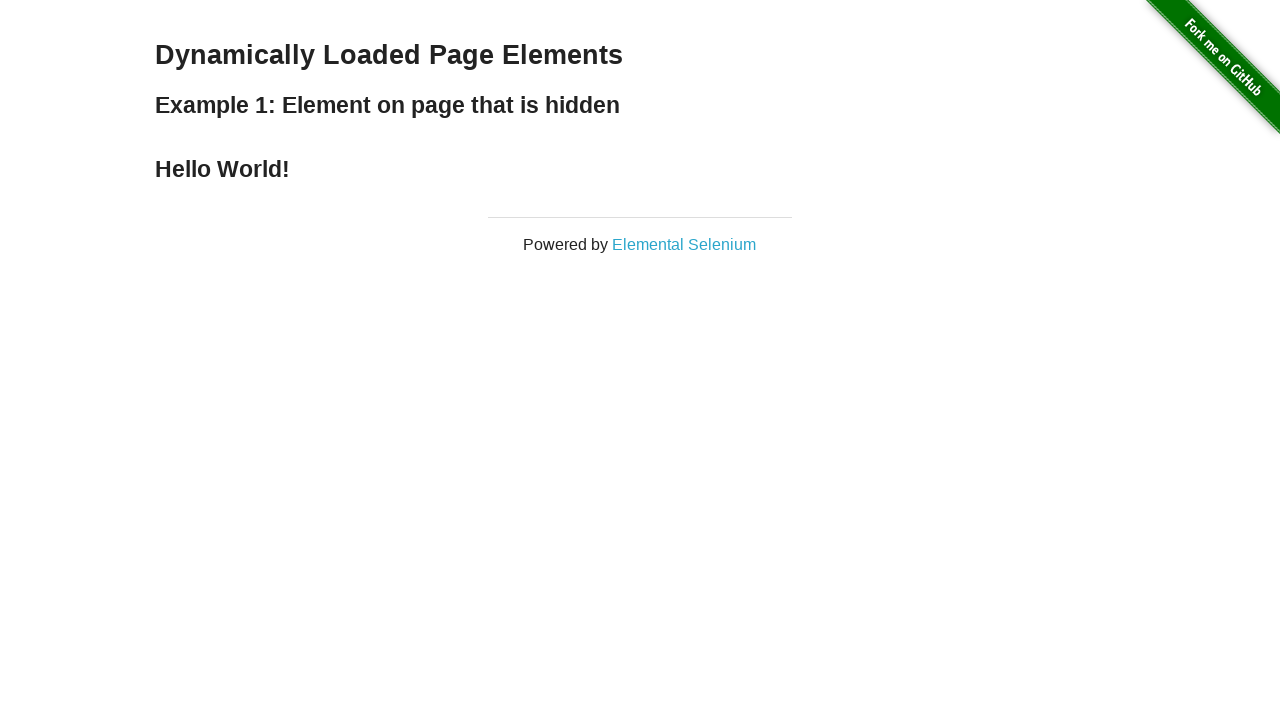

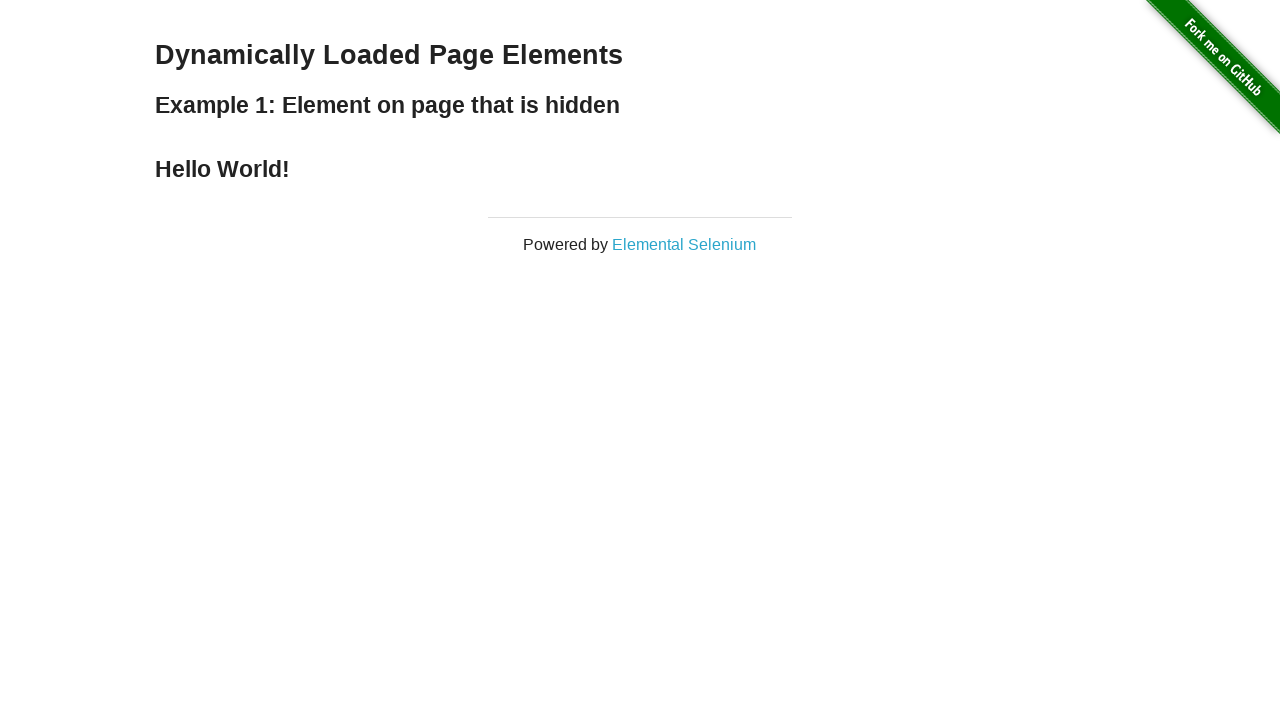